Tests click functionality on the UI Test Automation Playground by clicking a button twice and verifying it remains enabled and displayed

Starting URL: http://uitestingplayground.com/click

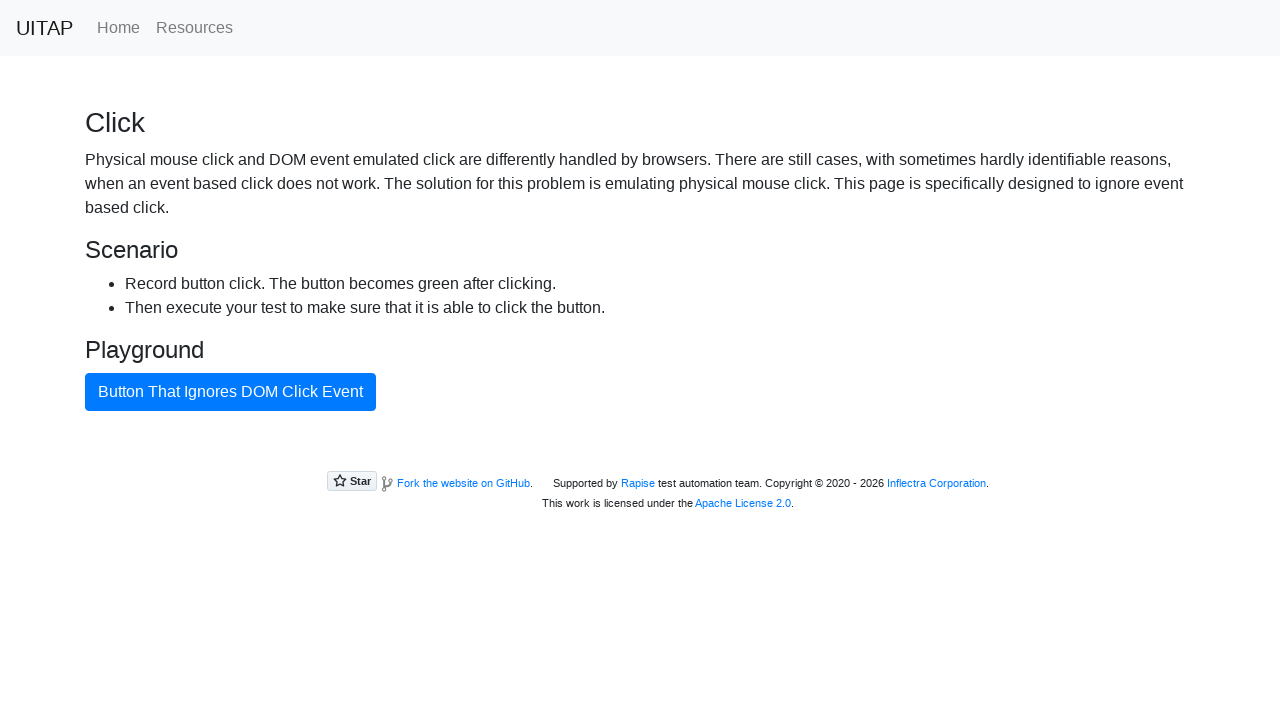

Navigated to UI Test Automation Playground click test page
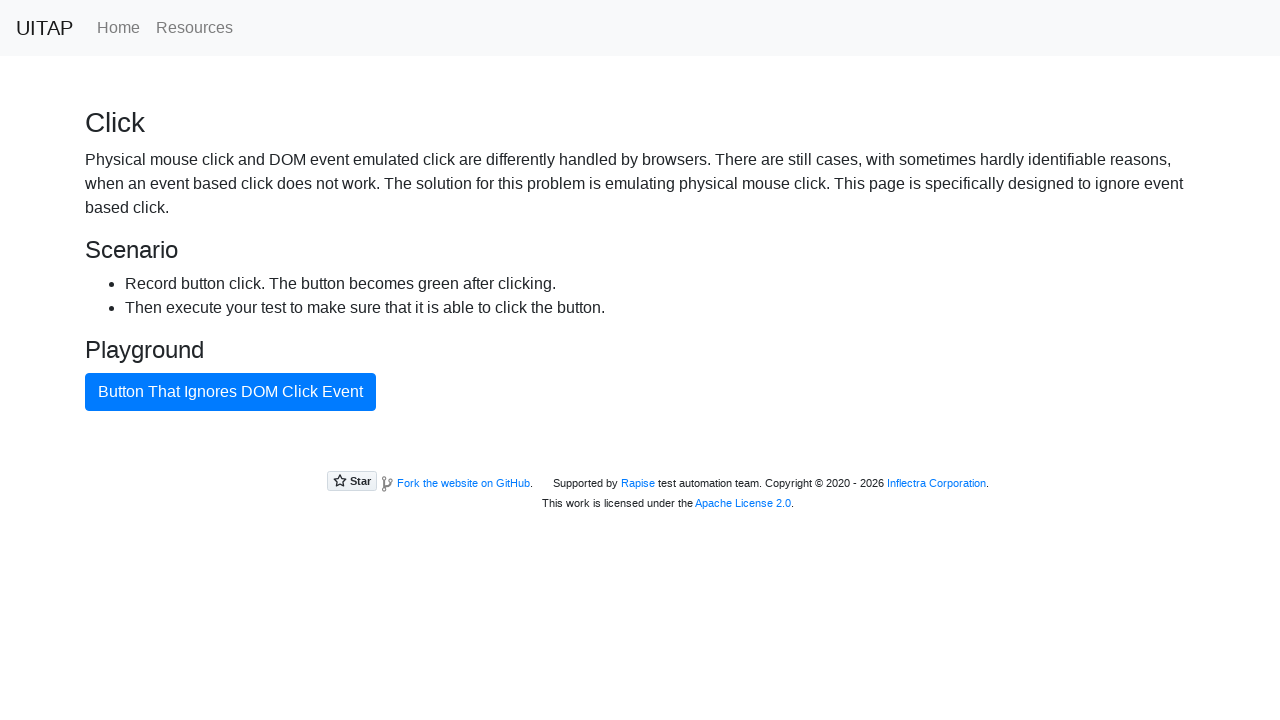

Clicked the button for the first time at (230, 392) on #badButton
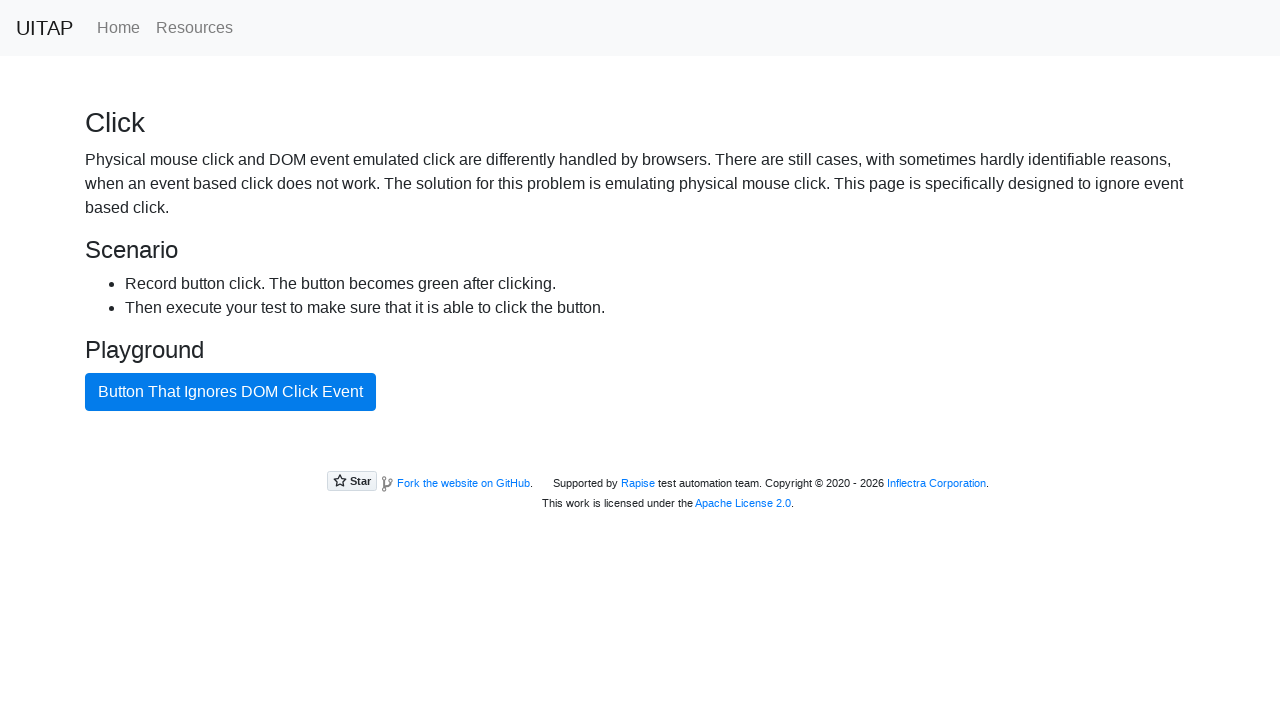

Clicked the button for the second time at (230, 392) on #badButton
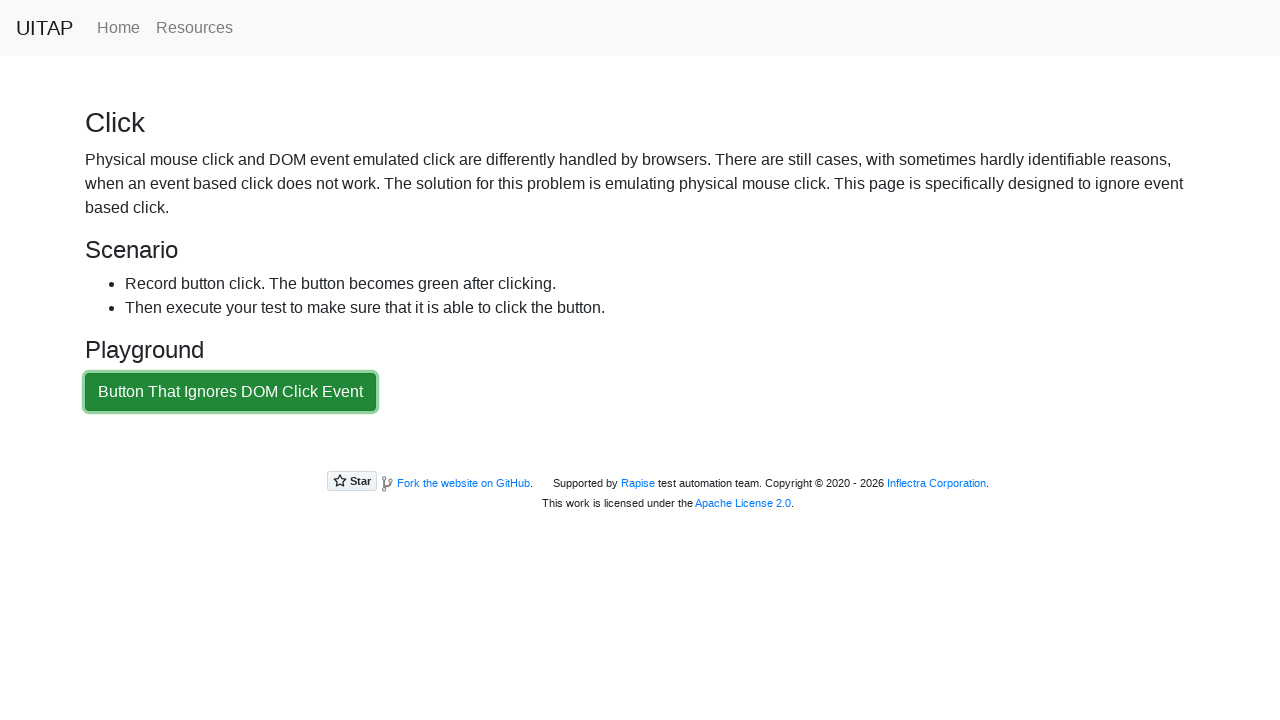

Verified button is visible after two clicks
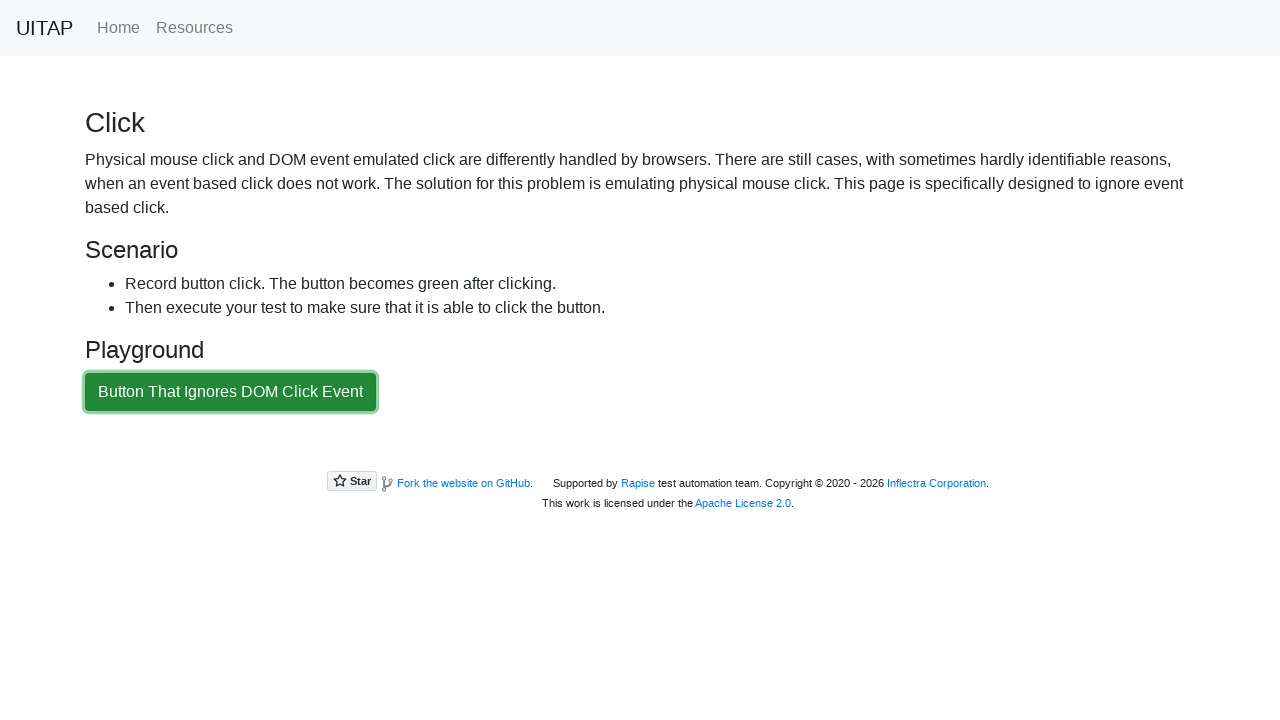

Verified button is enabled after two clicks
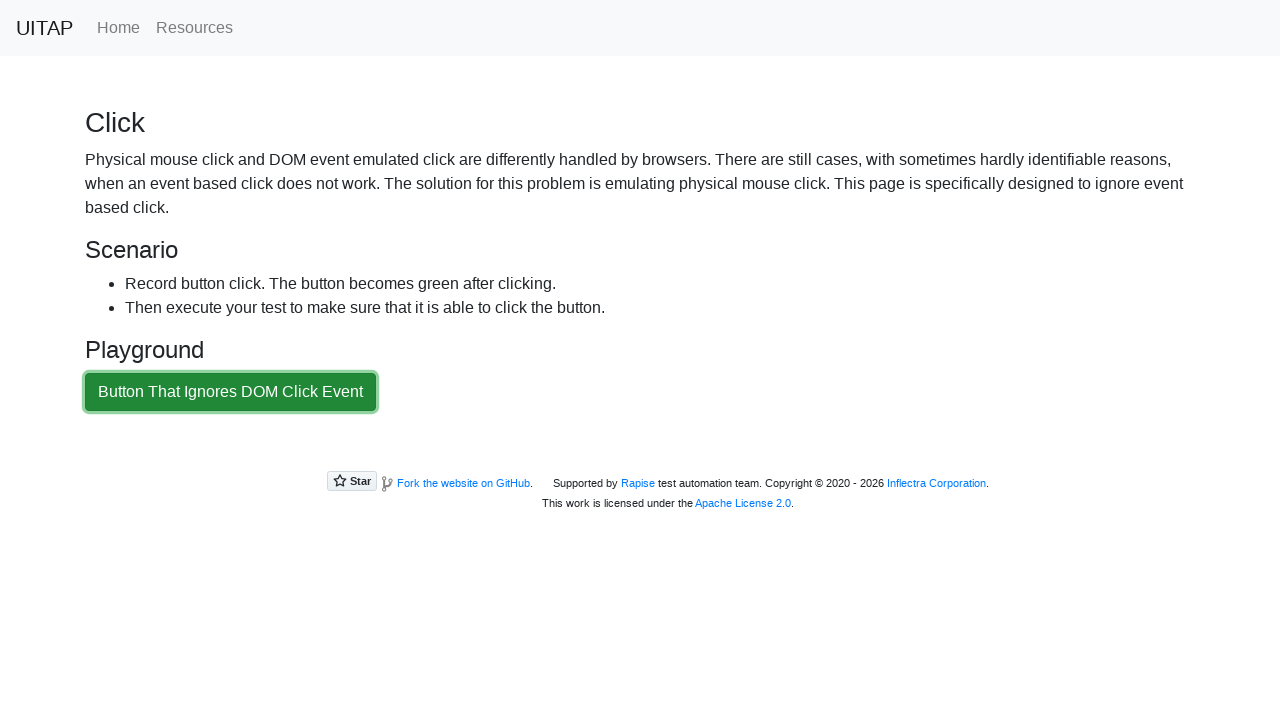

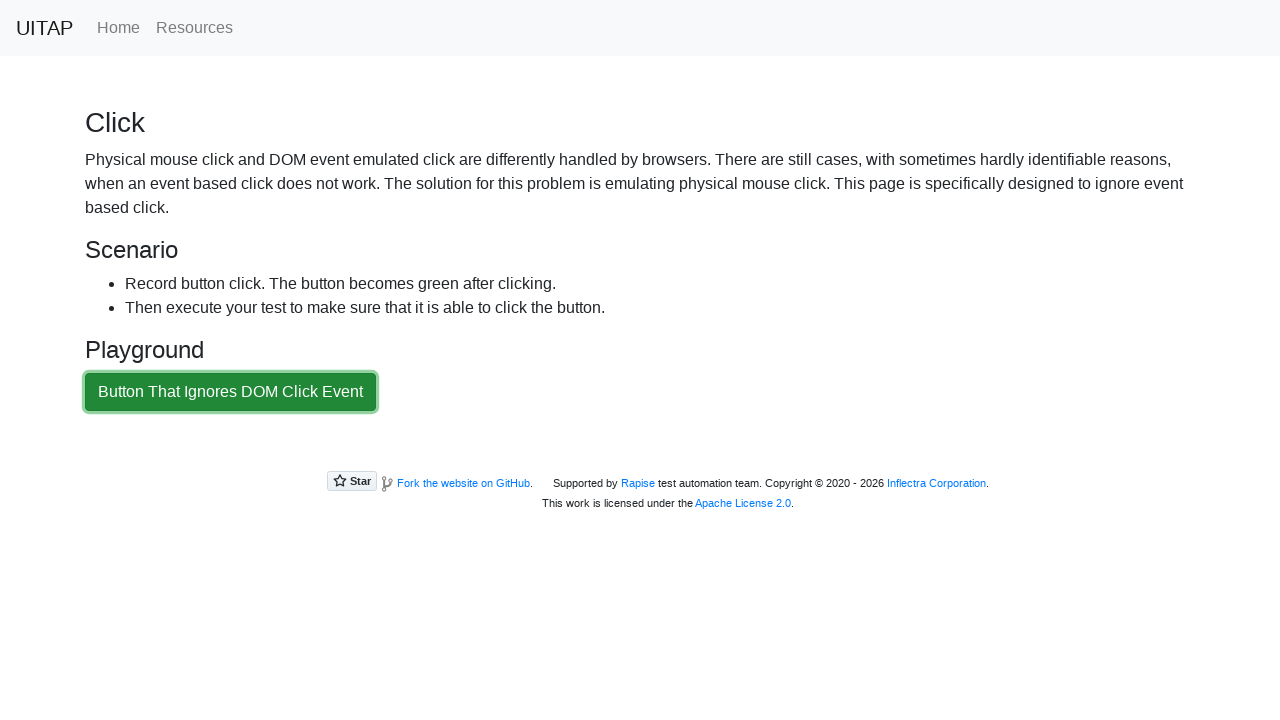